Tests that clicking the Due column header sorts the table data in ascending order by verifying the values are properly sorted.

Starting URL: http://the-internet.herokuapp.com/tables

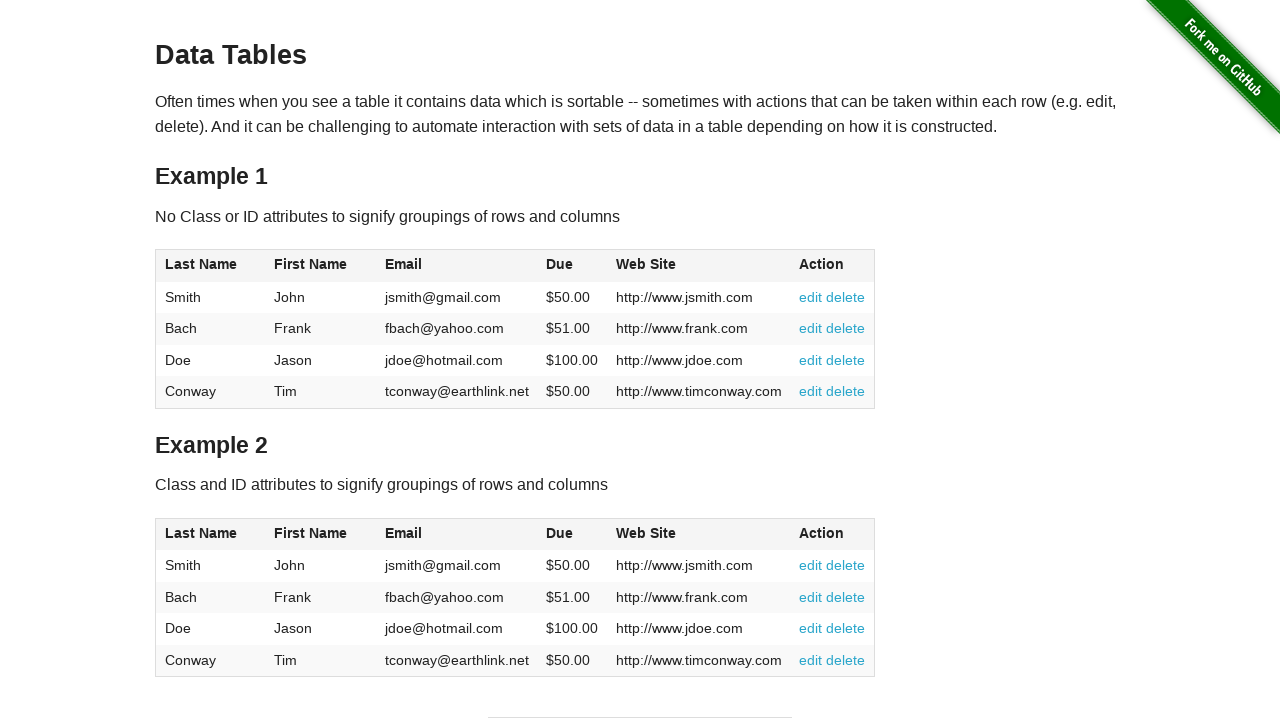

Clicked Due column header (4th column) to sort ascending at (572, 266) on #table1 thead tr th:nth-of-type(4)
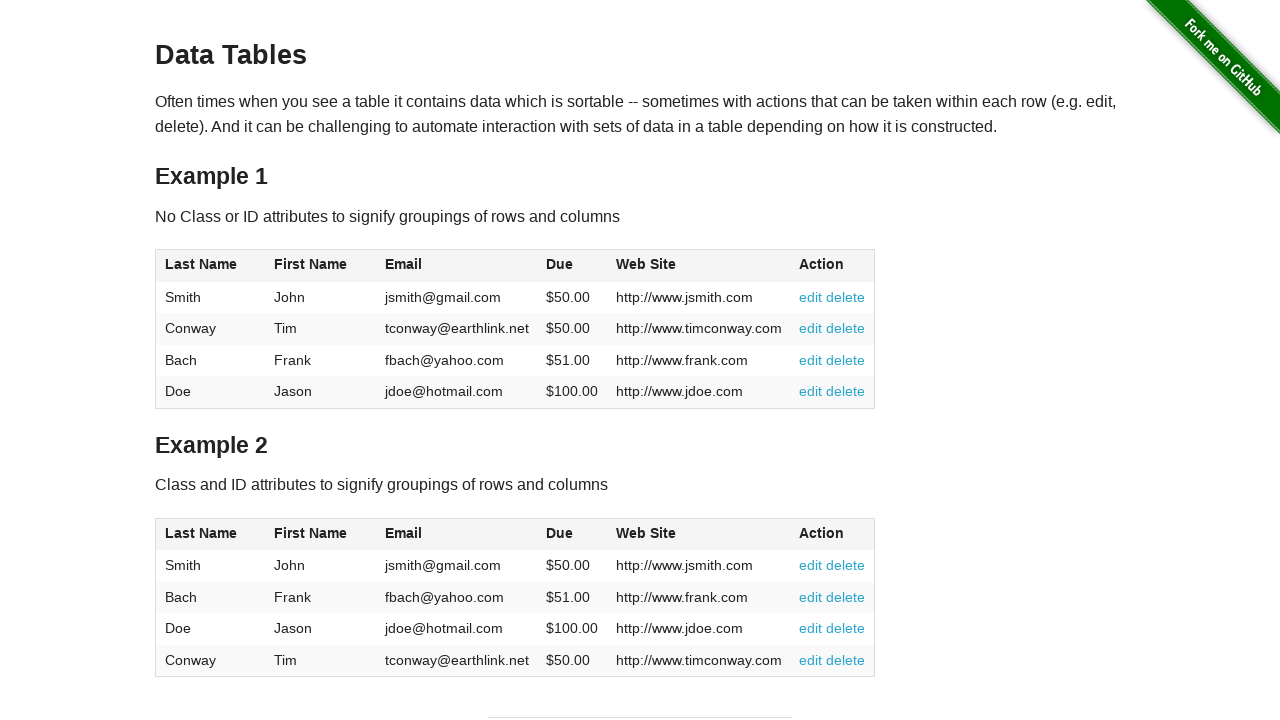

Table loaded and Due column is visible after sorting
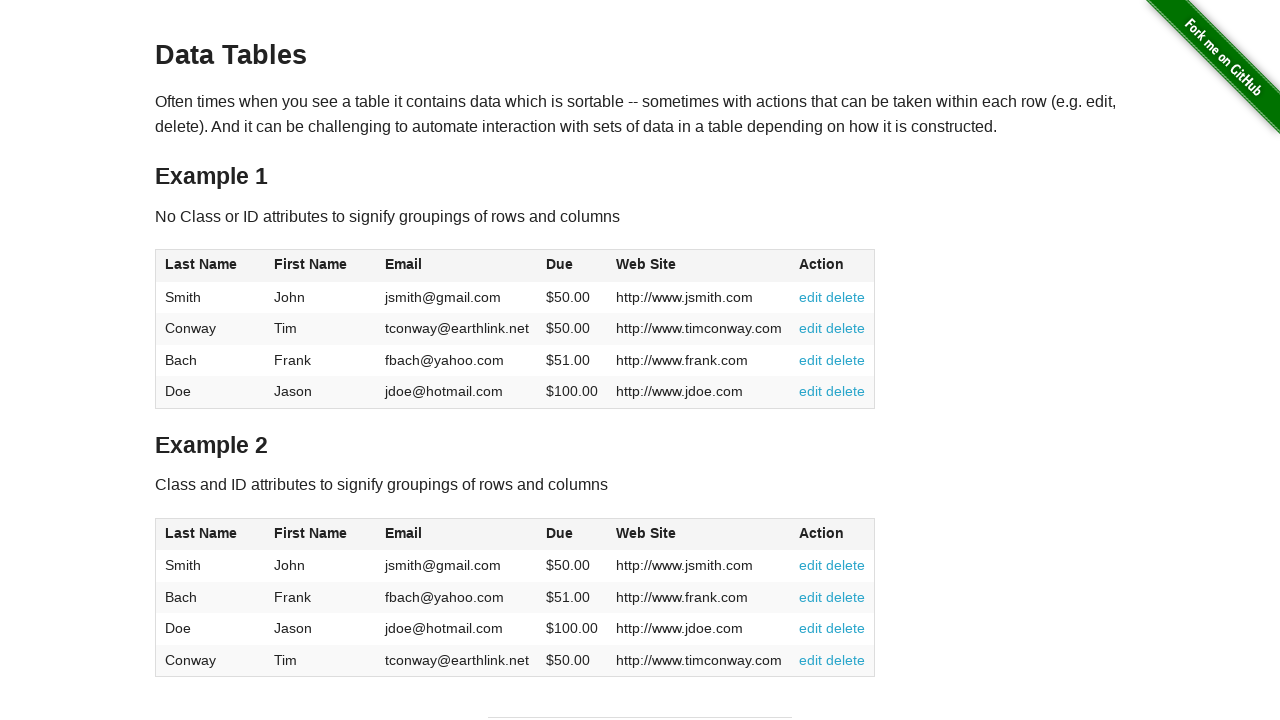

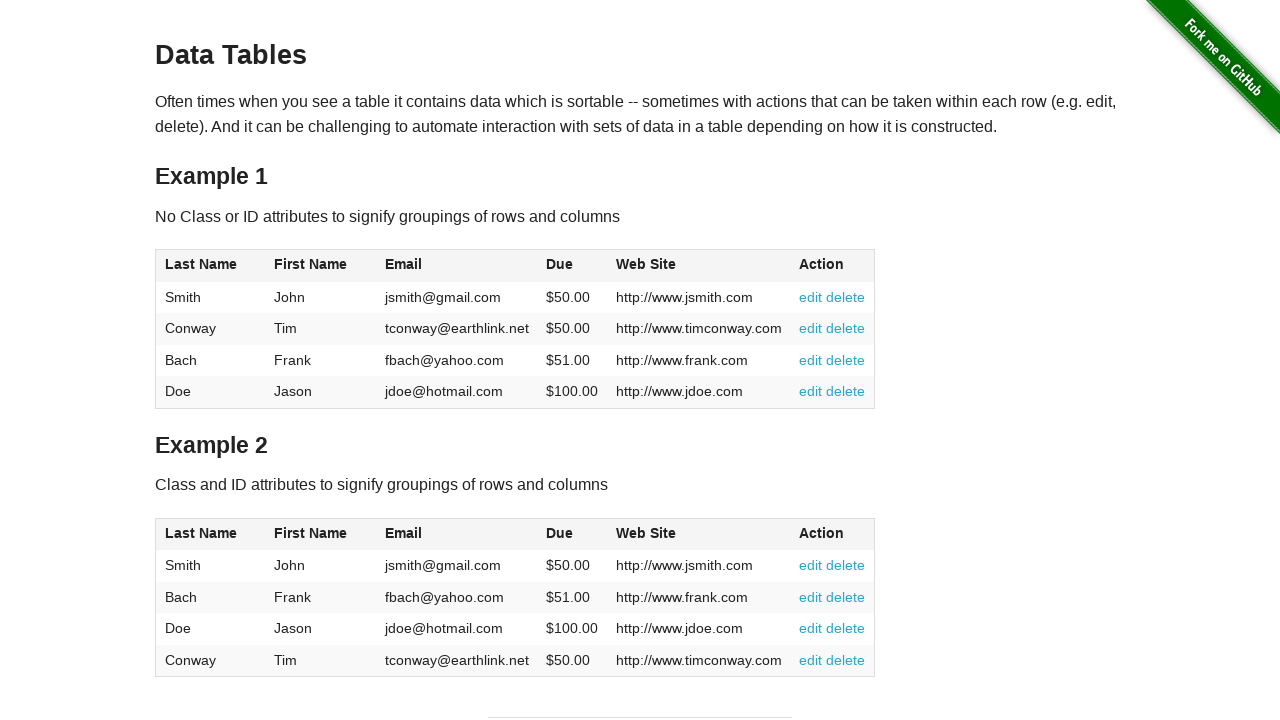